Tests adding a single product (Brocolli) to the shopping cart, verifies the cart count and price update, then opens the cart preview to verify the product details.

Starting URL: https://rahulshettyacademy.com/seleniumPractise

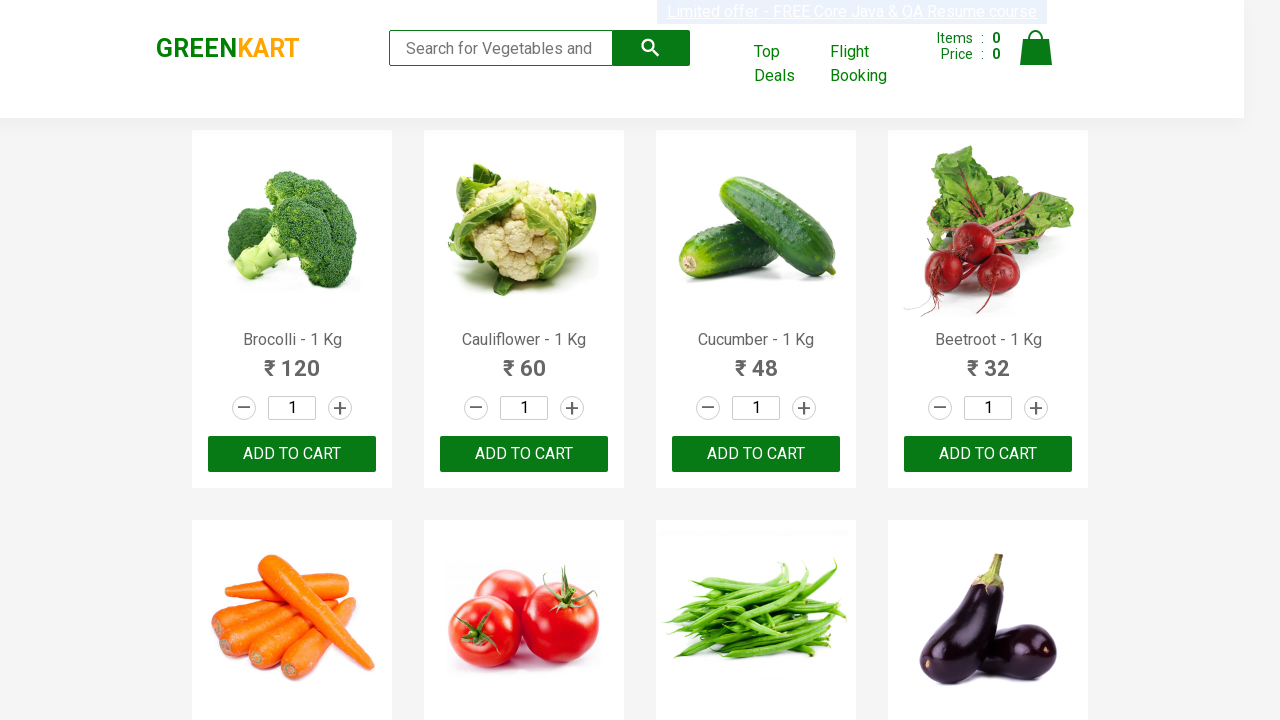

Waited for page to load (500ms)
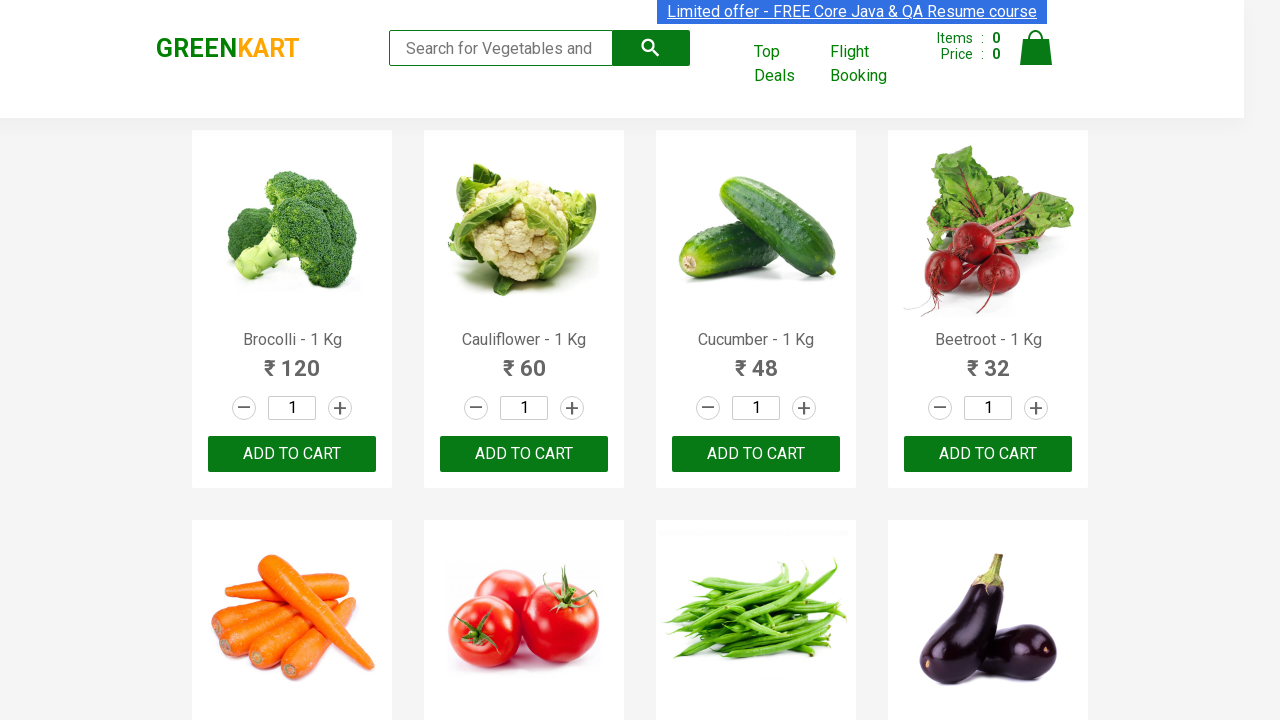

Located Brocolli product card
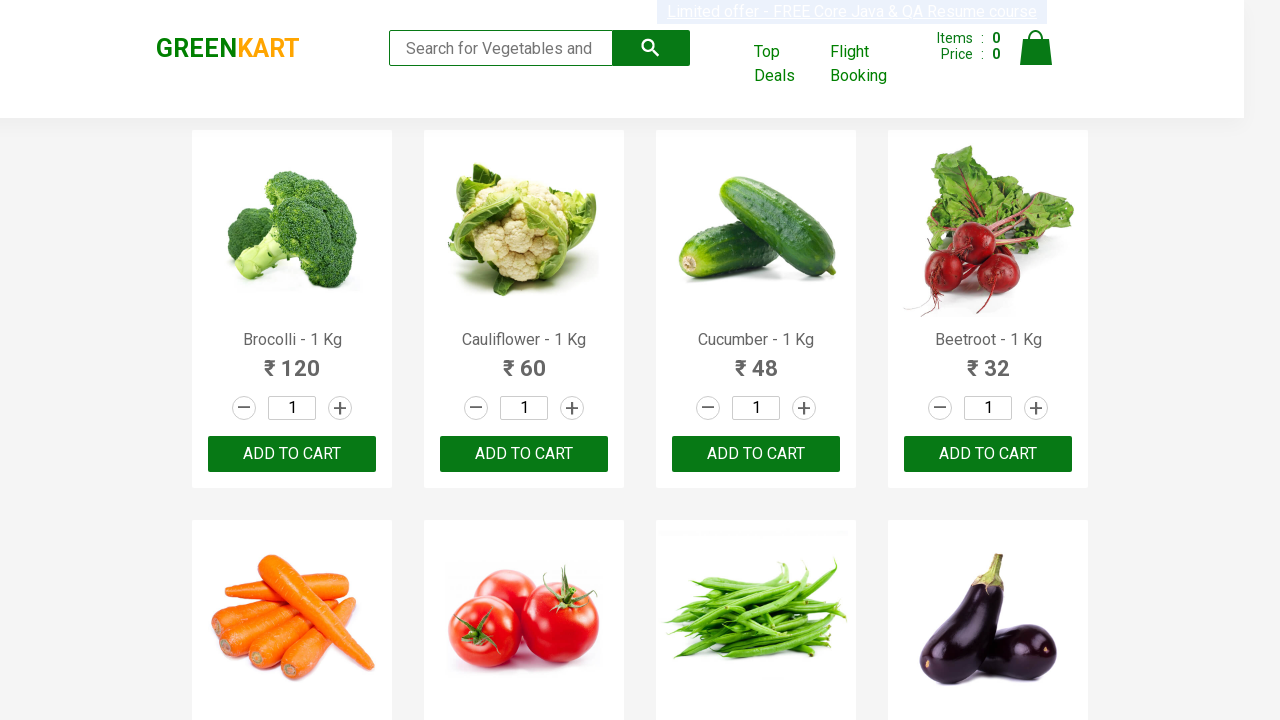

Clicked 'ADD TO CART' button for Brocolli at (292, 454) on .product >> internal:has-text="Brocolli - 1 Kg"i >> button:has-text("ADD TO CART
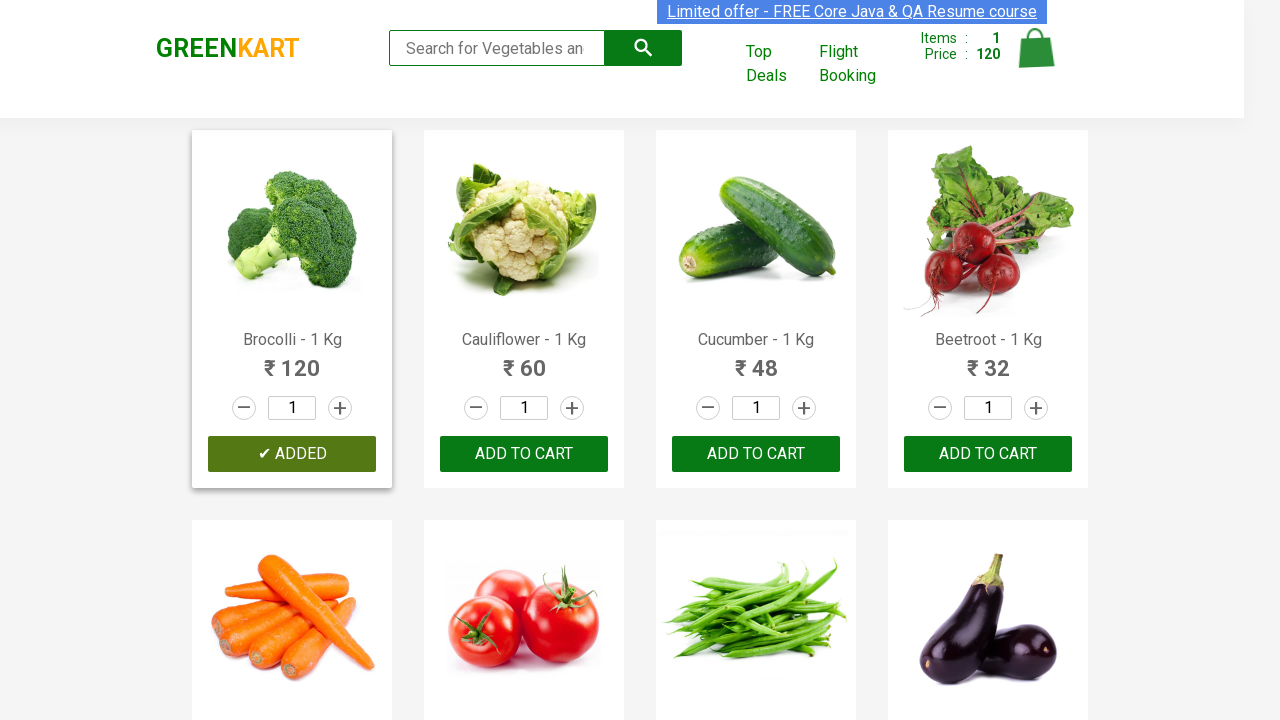

Waited for button state change after adding to cart (300ms)
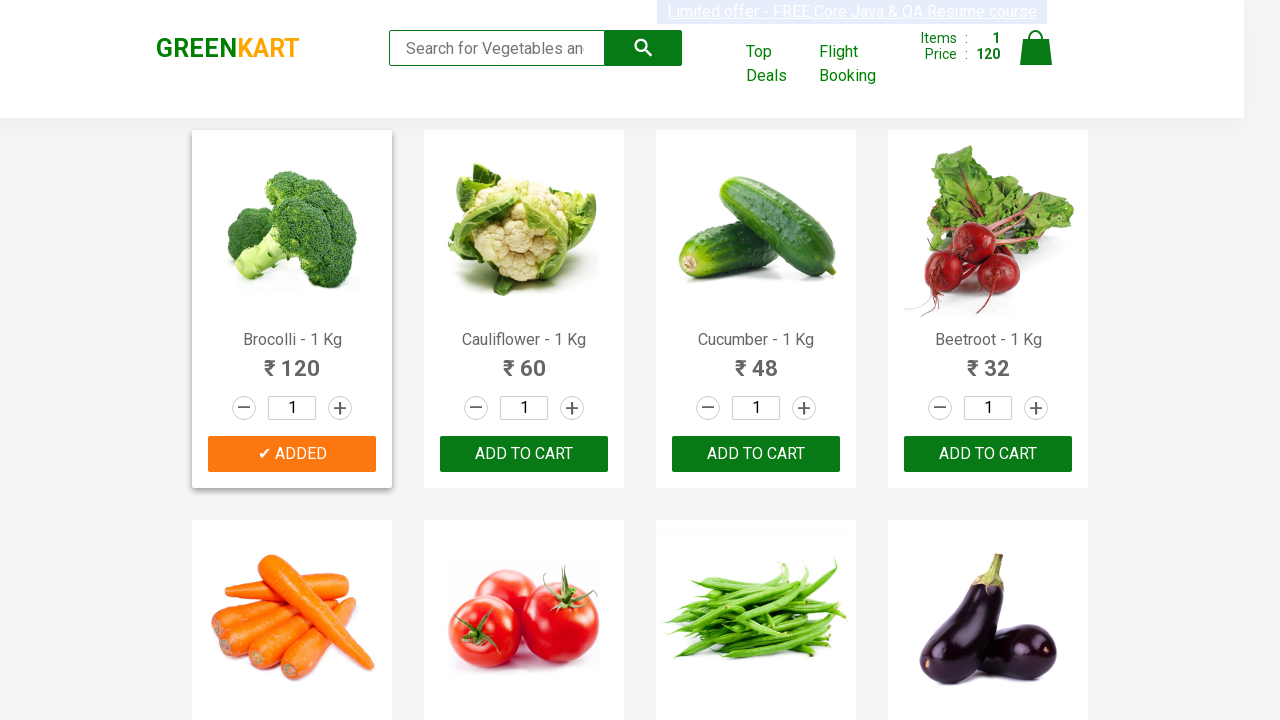

Retrieved Brocolli price: 120
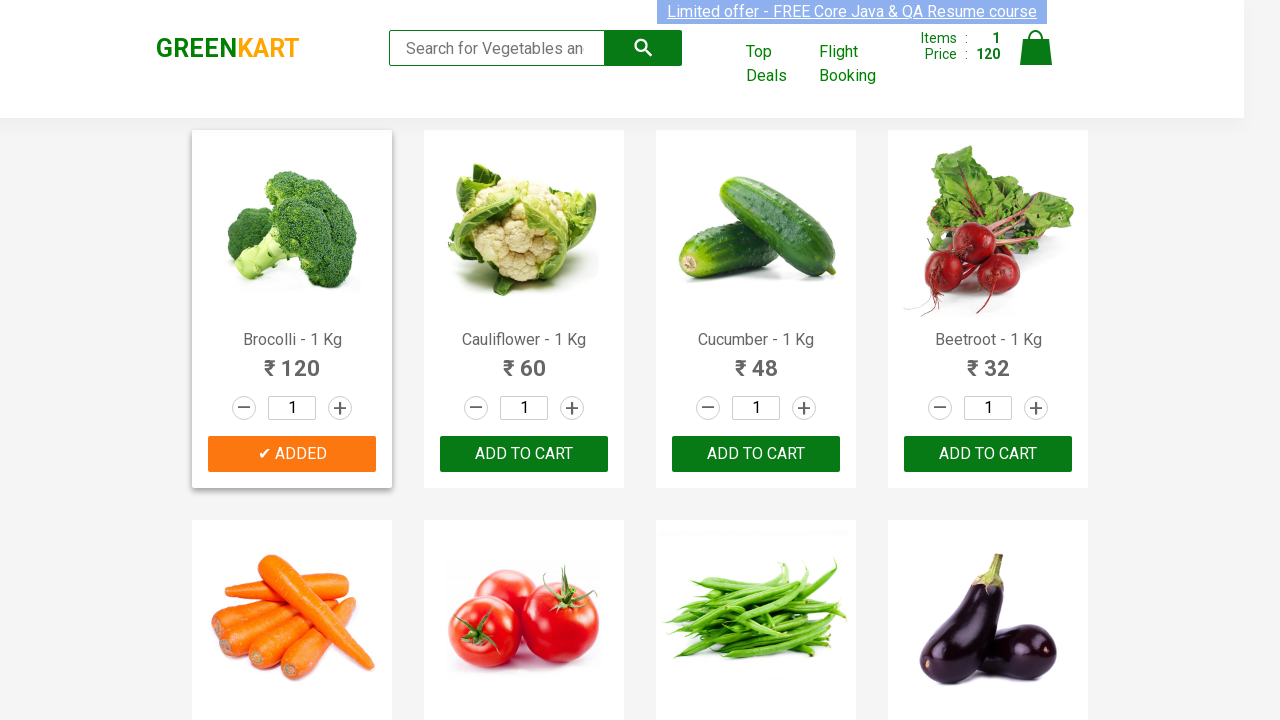

Verified cart count element is visible (1 item in cart)
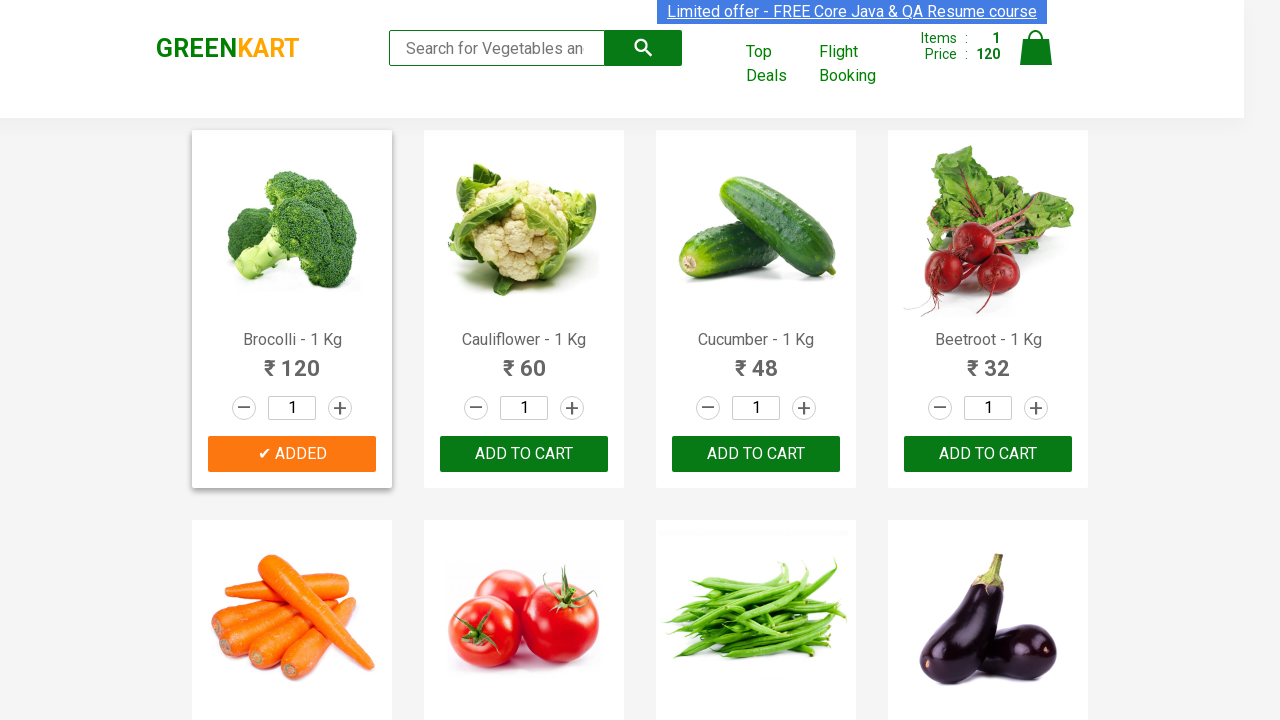

Clicked cart icon to open cart preview at (1036, 59) on .cart-icon
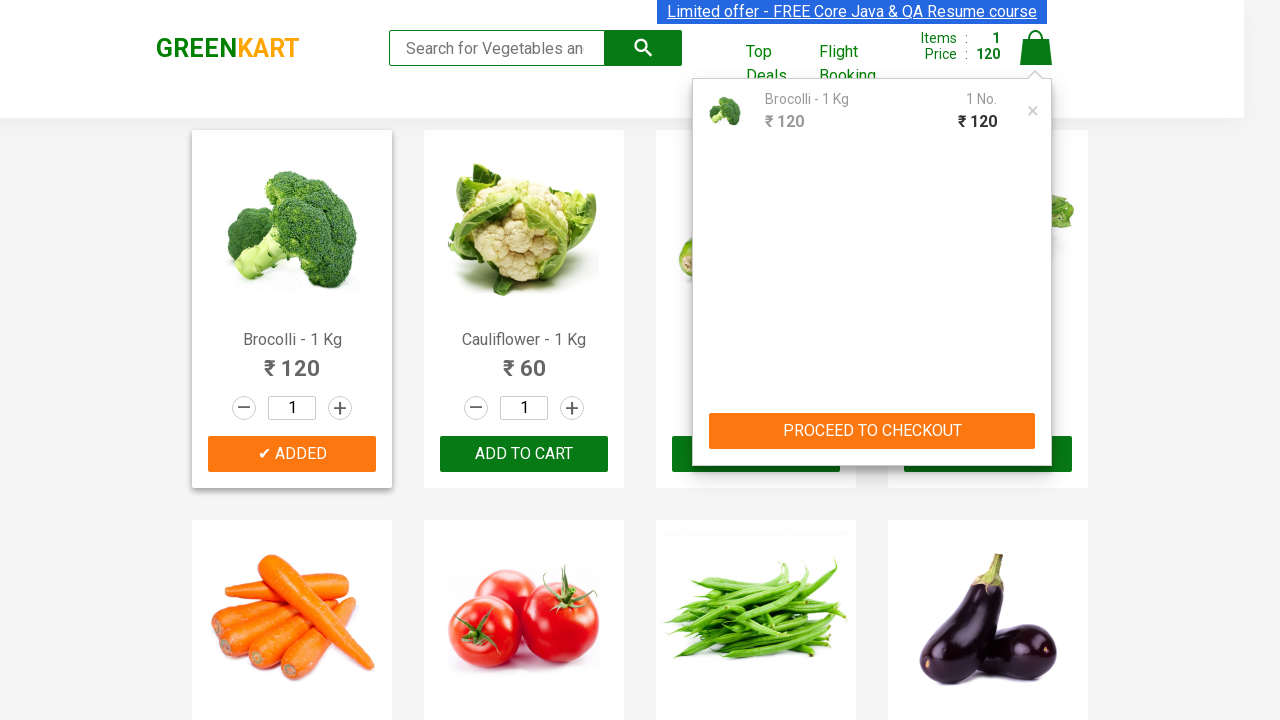

Cart preview opened successfully
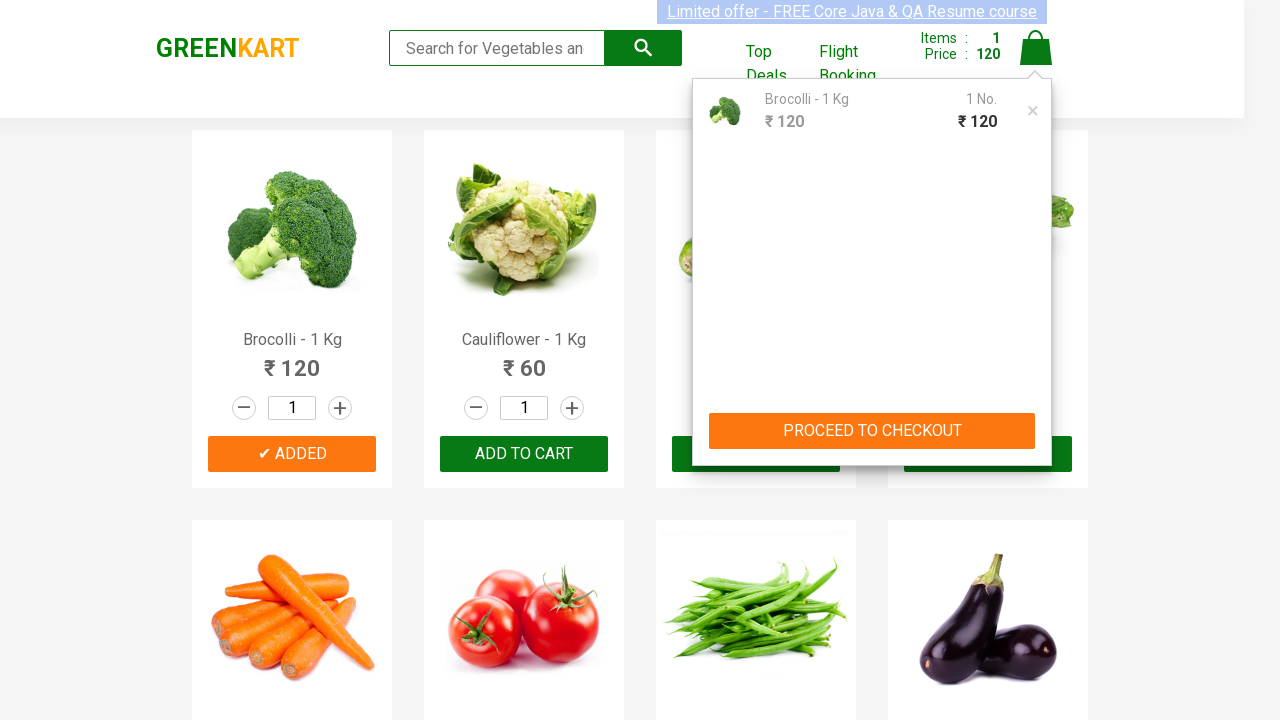

Verified Brocolli product is displayed in cart preview
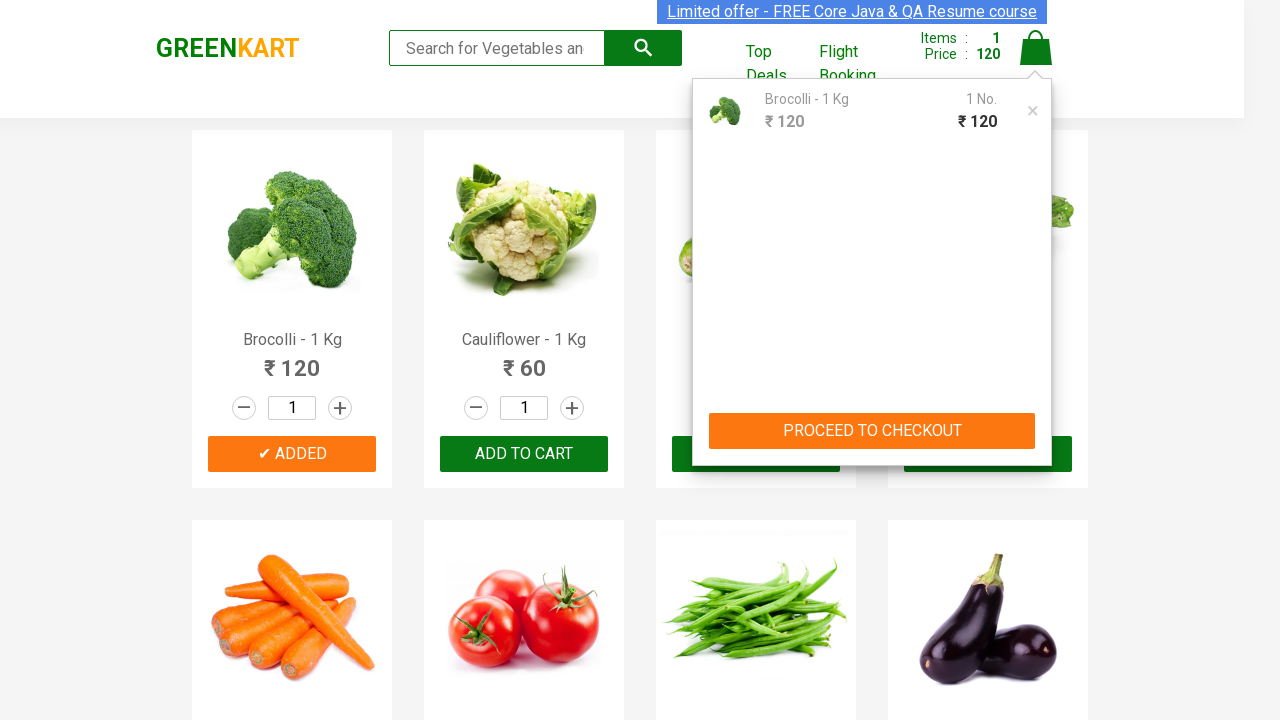

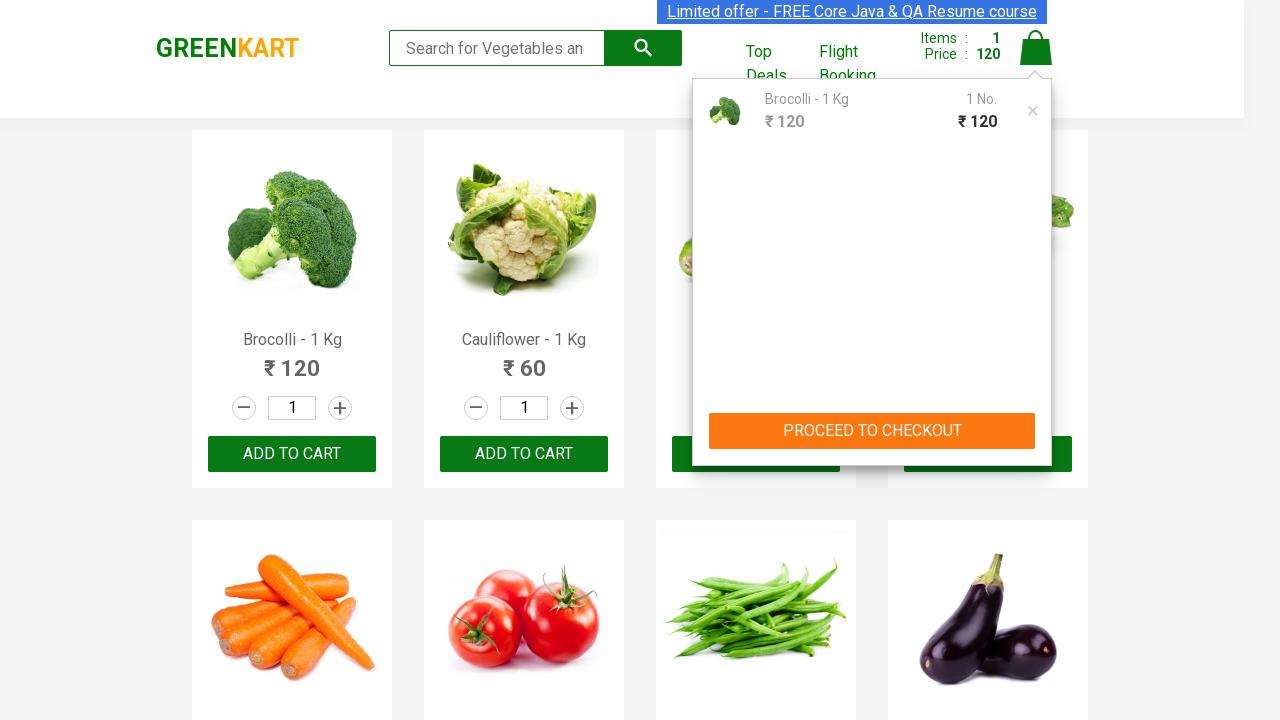